Tests date picker functionality by clicking on a date input field and selecting a specific date (June 15, 2021) using year dropdown, month dropdown, and date selection.

Starting URL: https://testautomationpractice.blogspot.com/

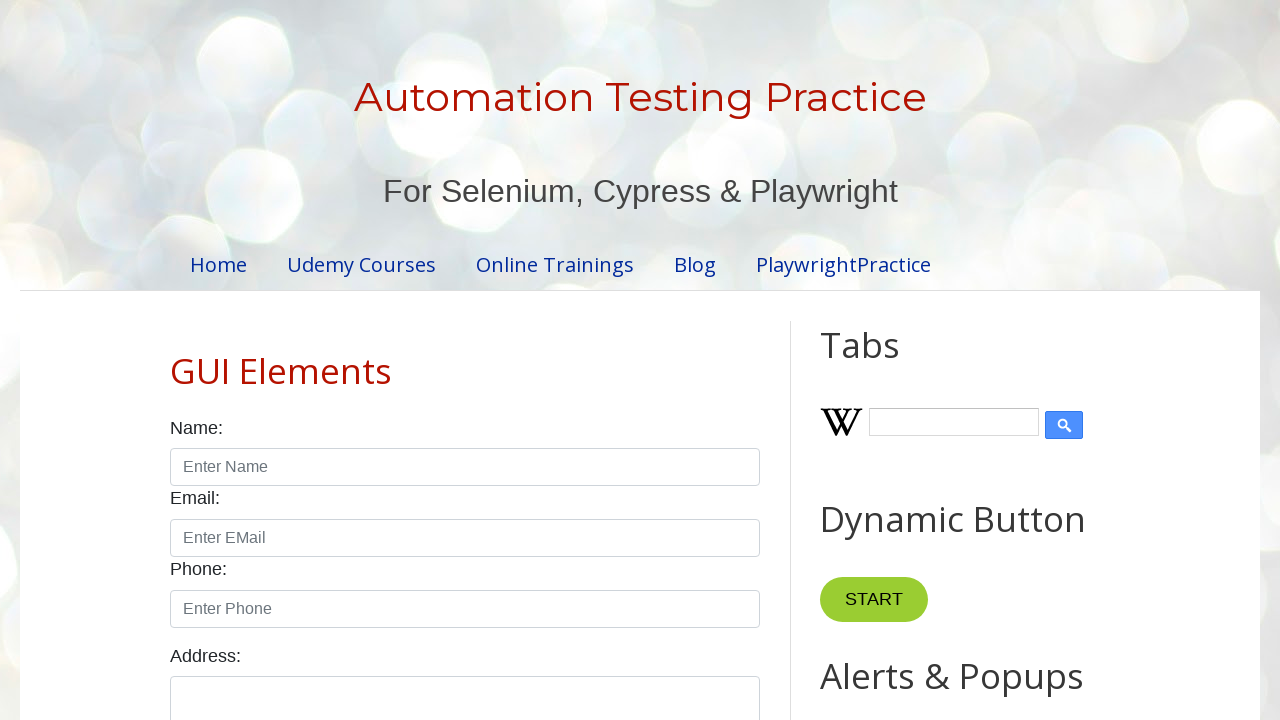

Clicked on date input field to open date picker at (520, 360) on input#txtDate
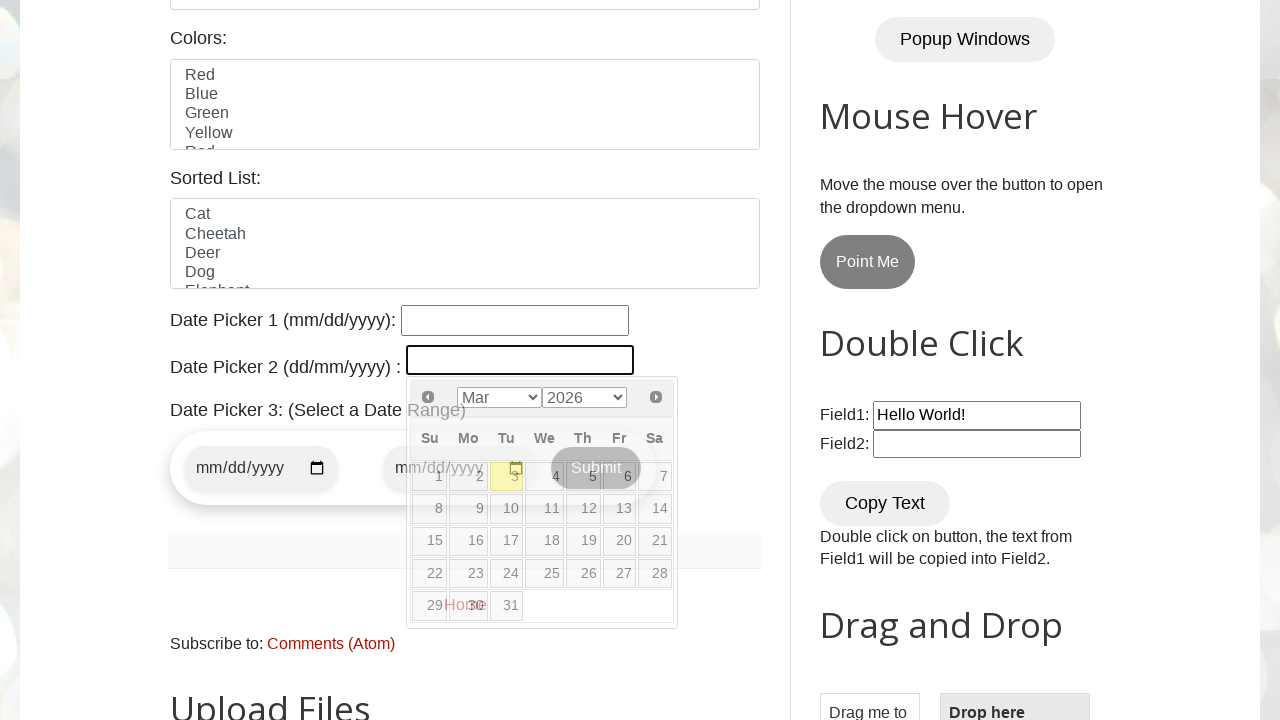

Selected year 2021 from year dropdown on select.ui-datepicker-year
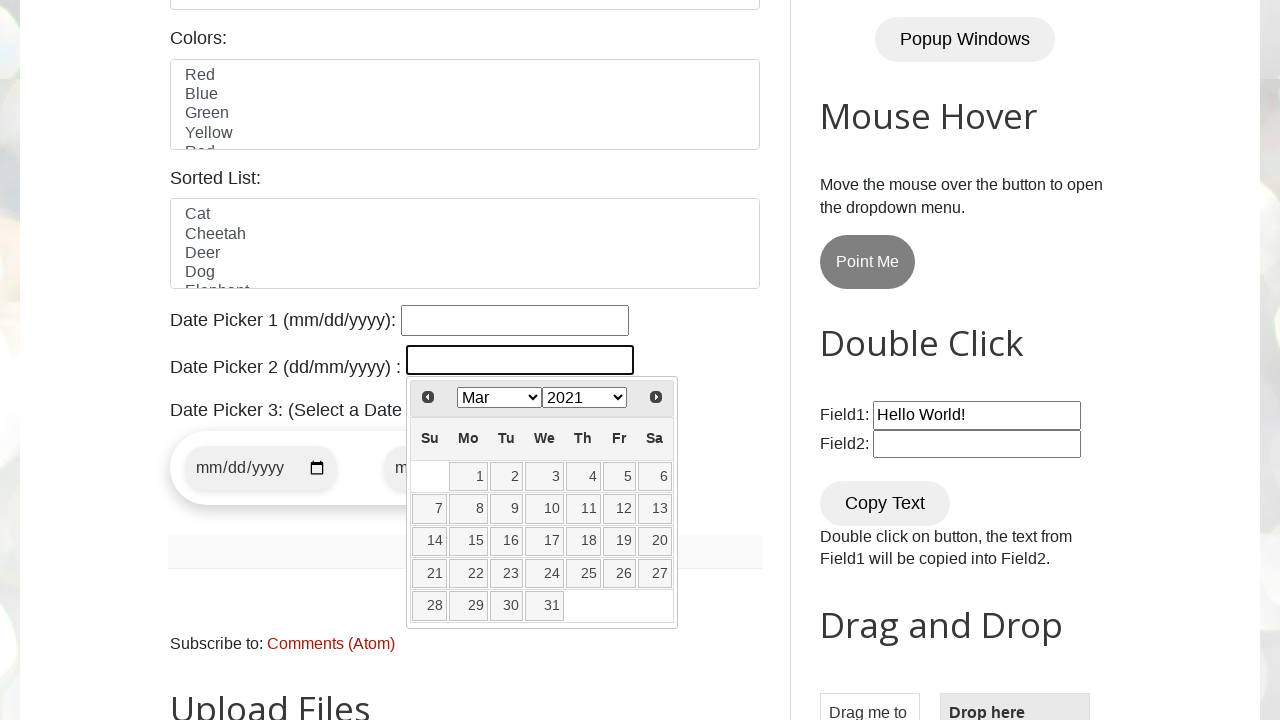

Selected June from month dropdown on select.ui-datepicker-month
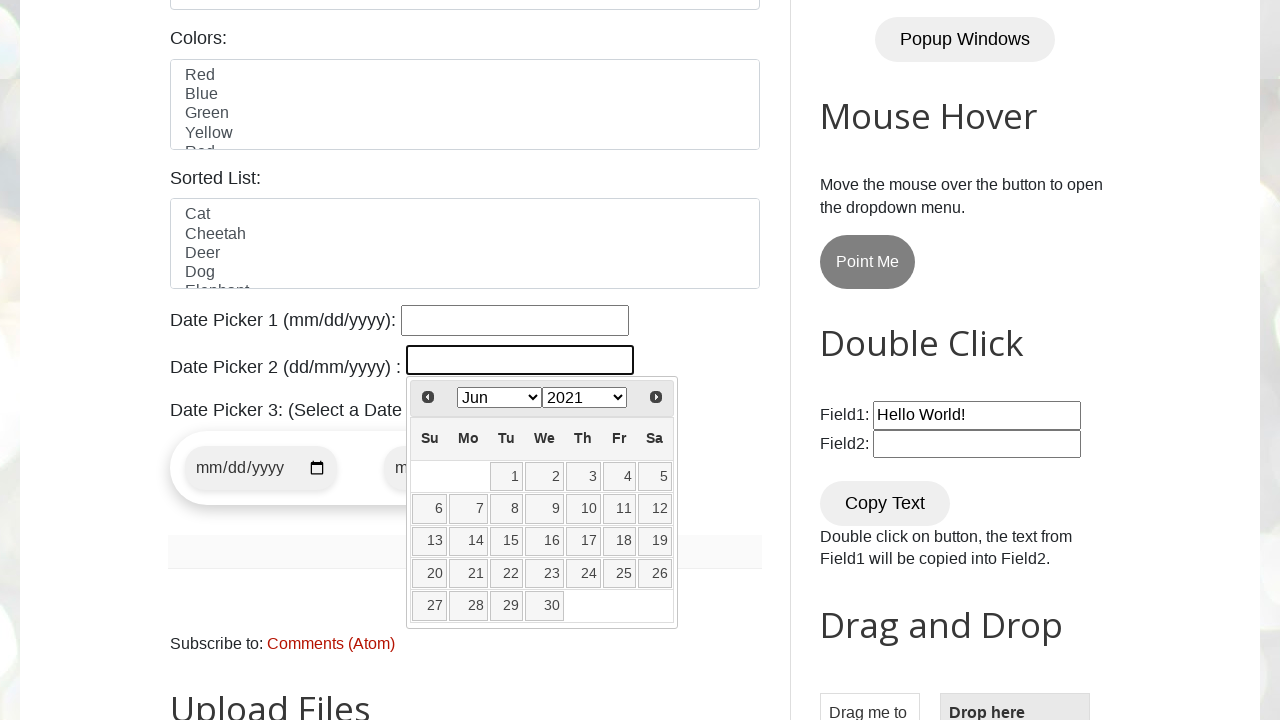

Selected date 15 from date picker at (507, 541) on xpath=//*[@class='ui-state-default'] >> nth=14
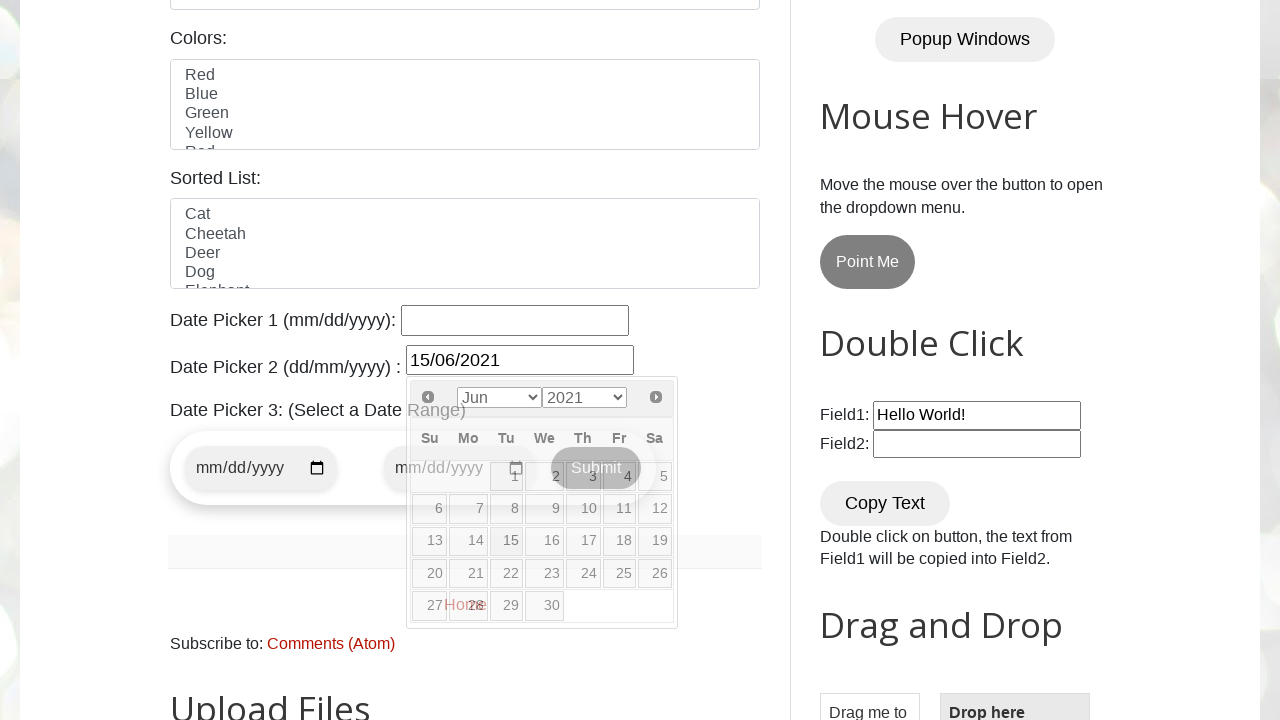

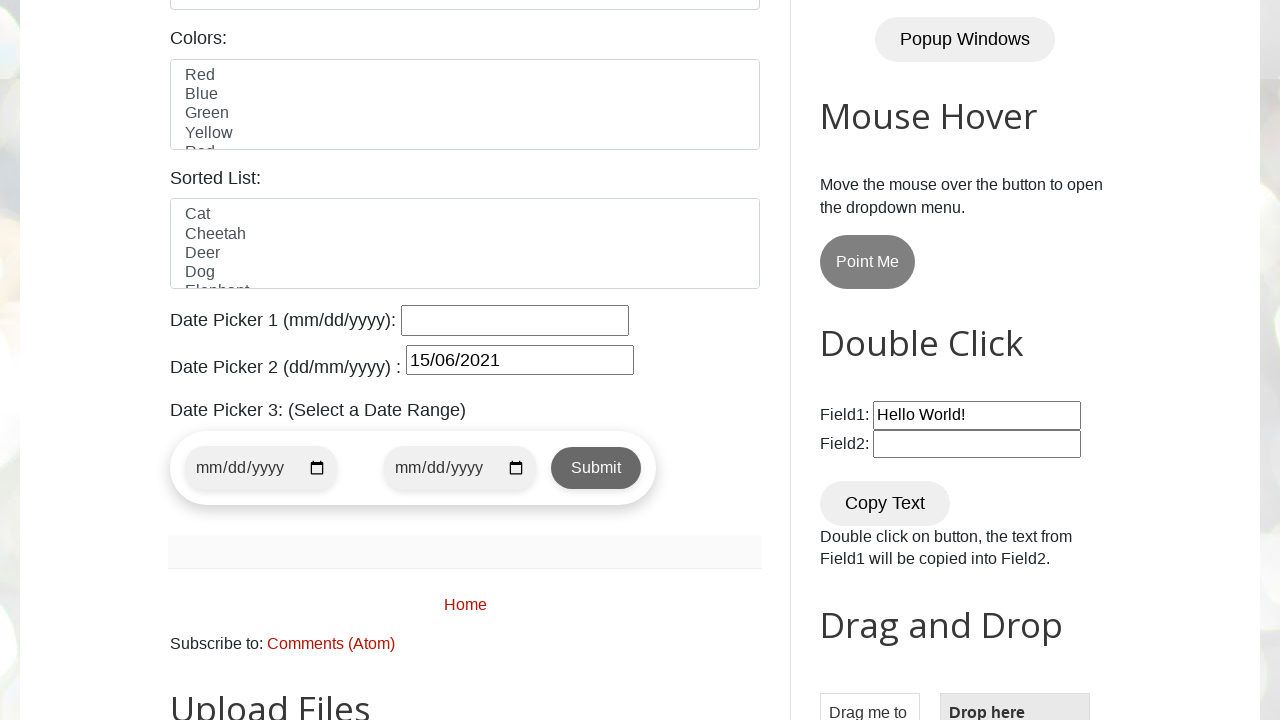